Tests drag and drop functionality by dragging an Angular logo image to a drop zone, then tests browser navigation

Starting URL: https://demo.automationtesting.in/Static.html

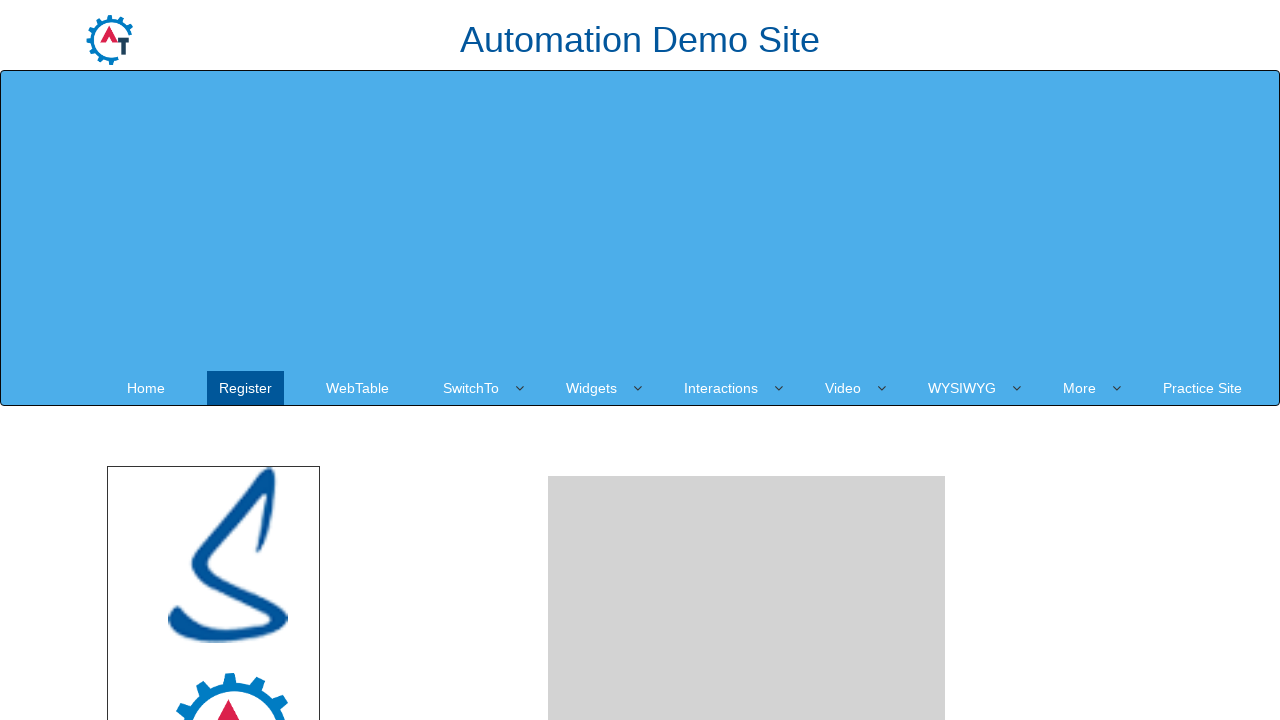

Scrolled down 350px to reveal drag and drop elements
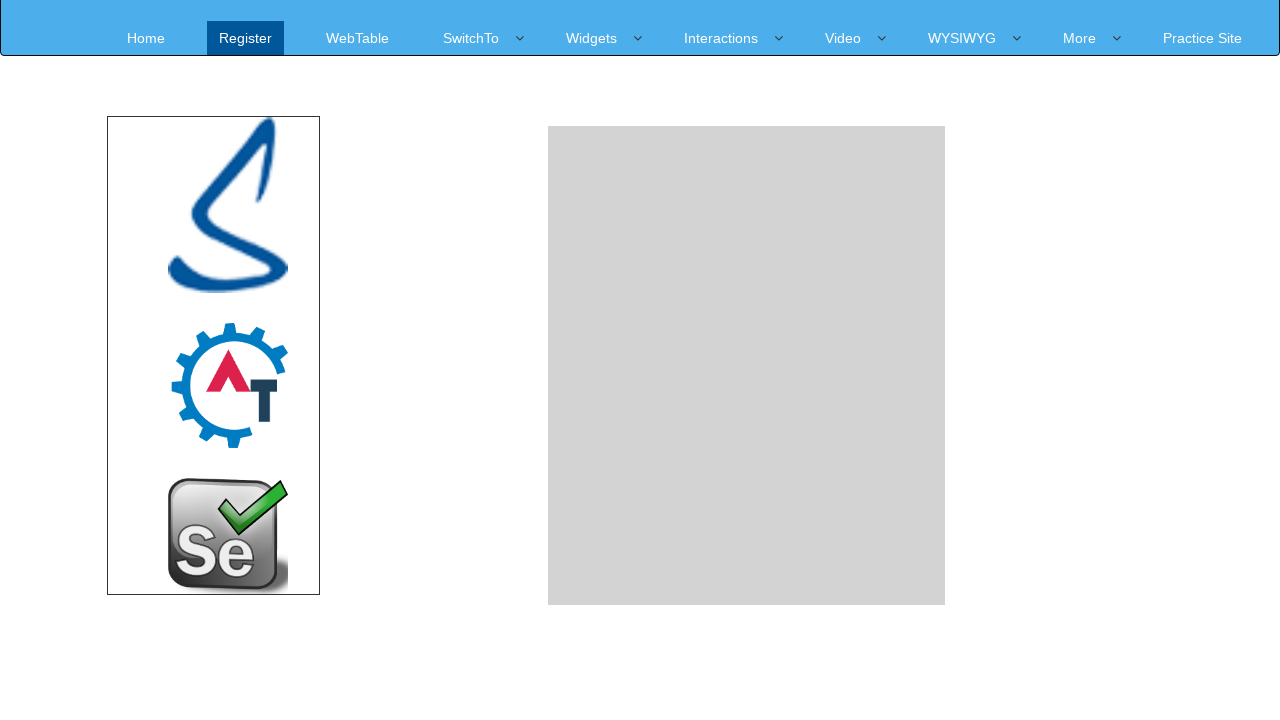

Located Angular logo image element
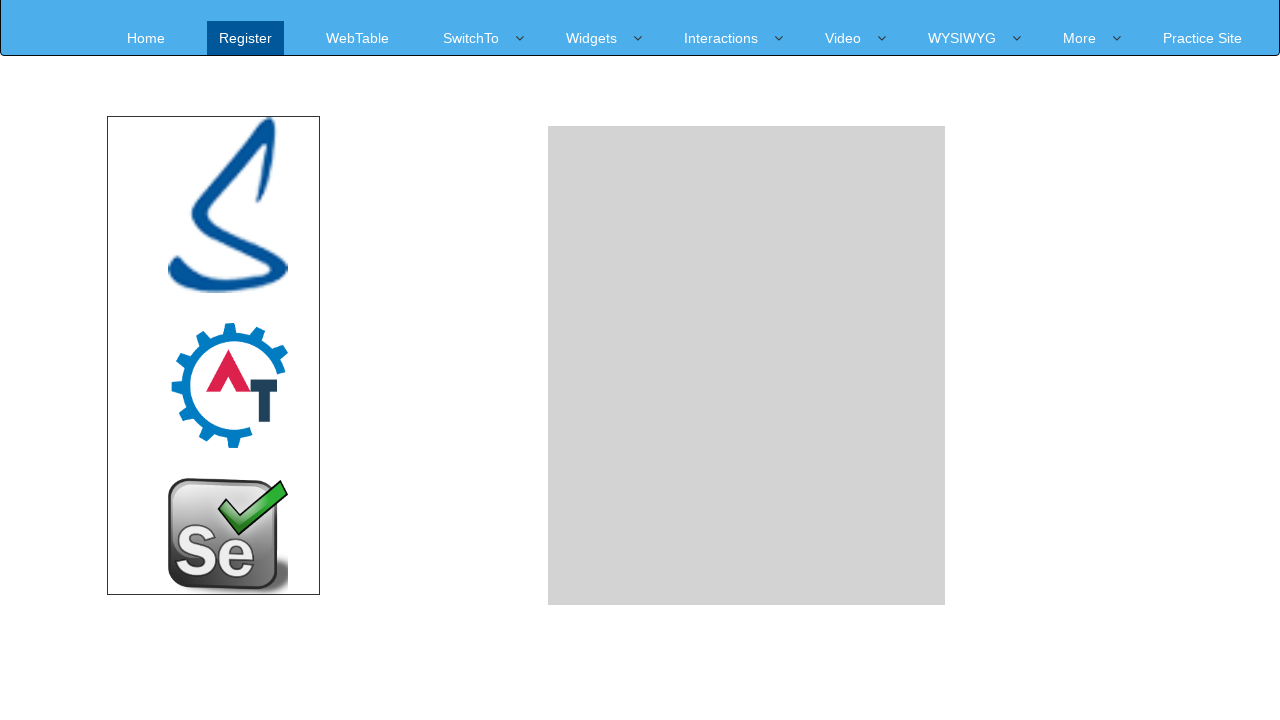

Located target drop zone element
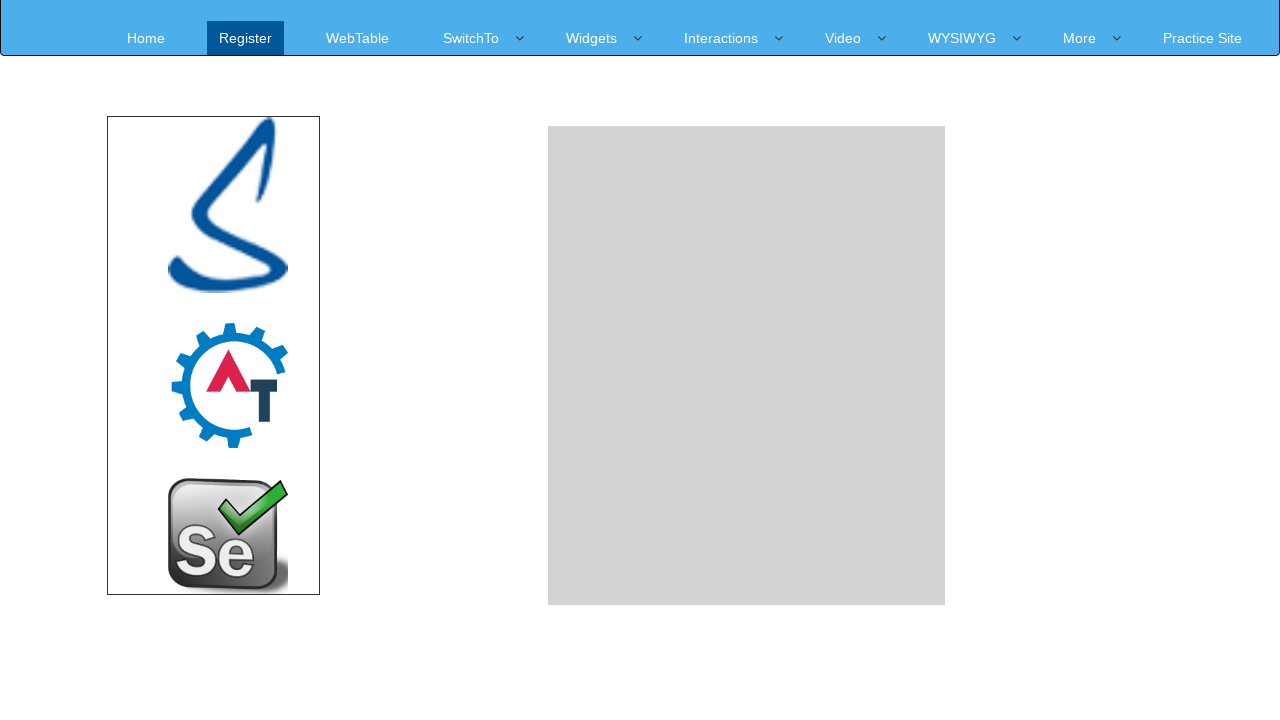

Dragged Angular logo to drop zone at (747, 365)
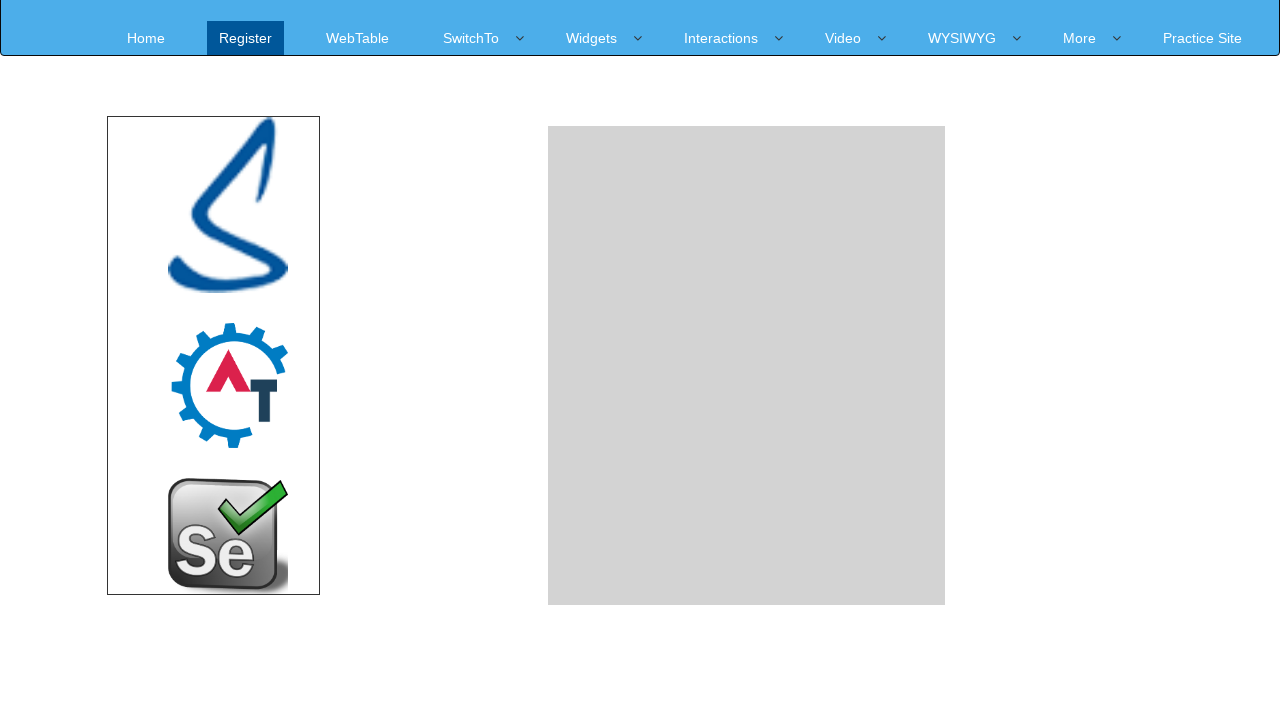

Navigated back in browser history
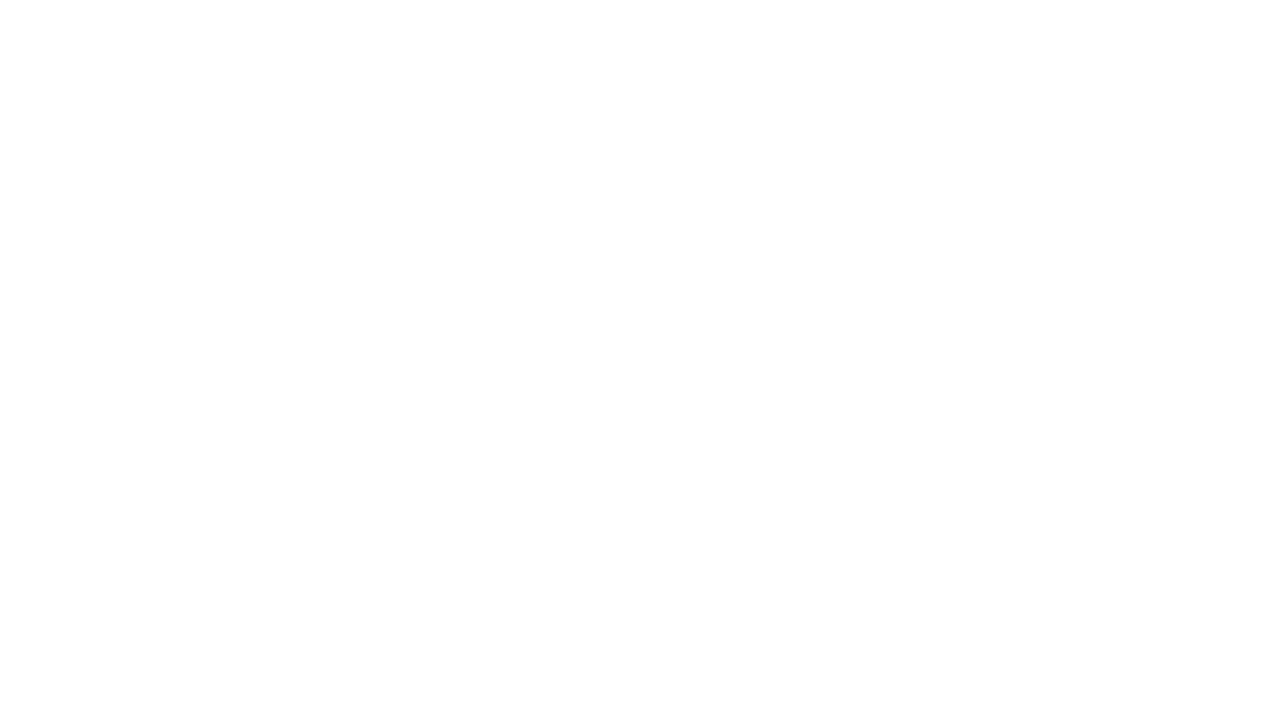

Navigated forward in browser history
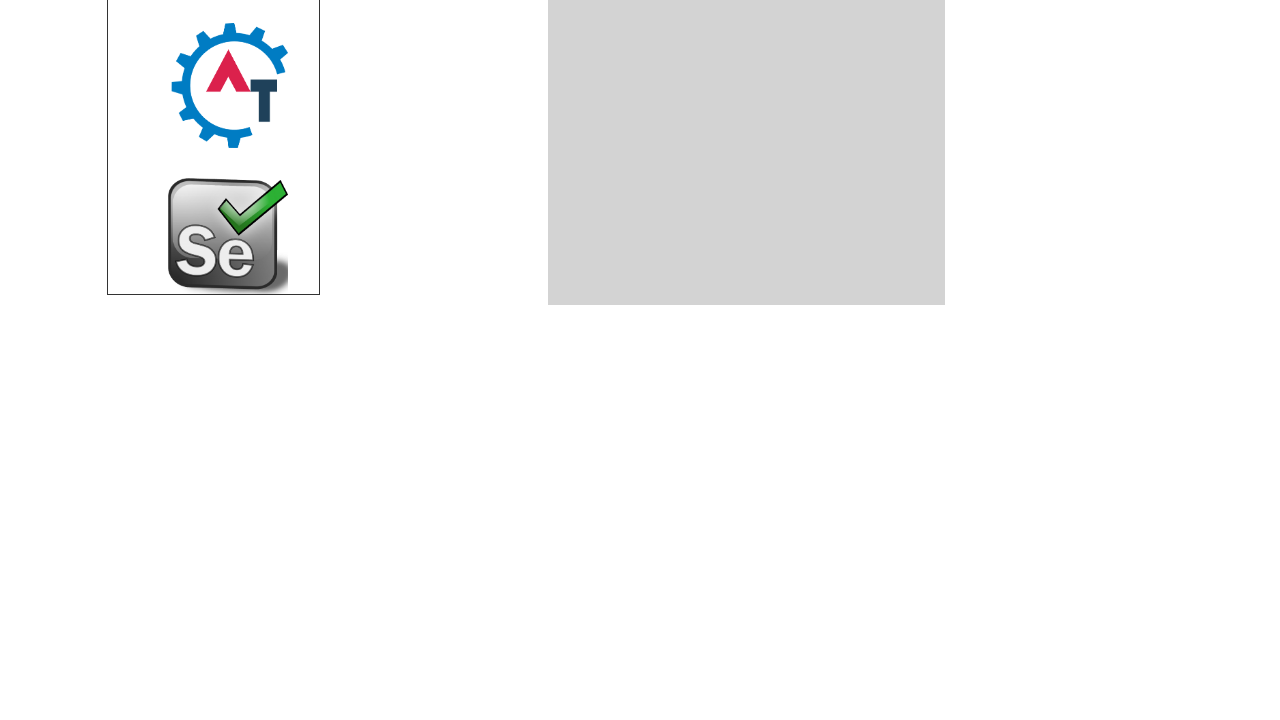

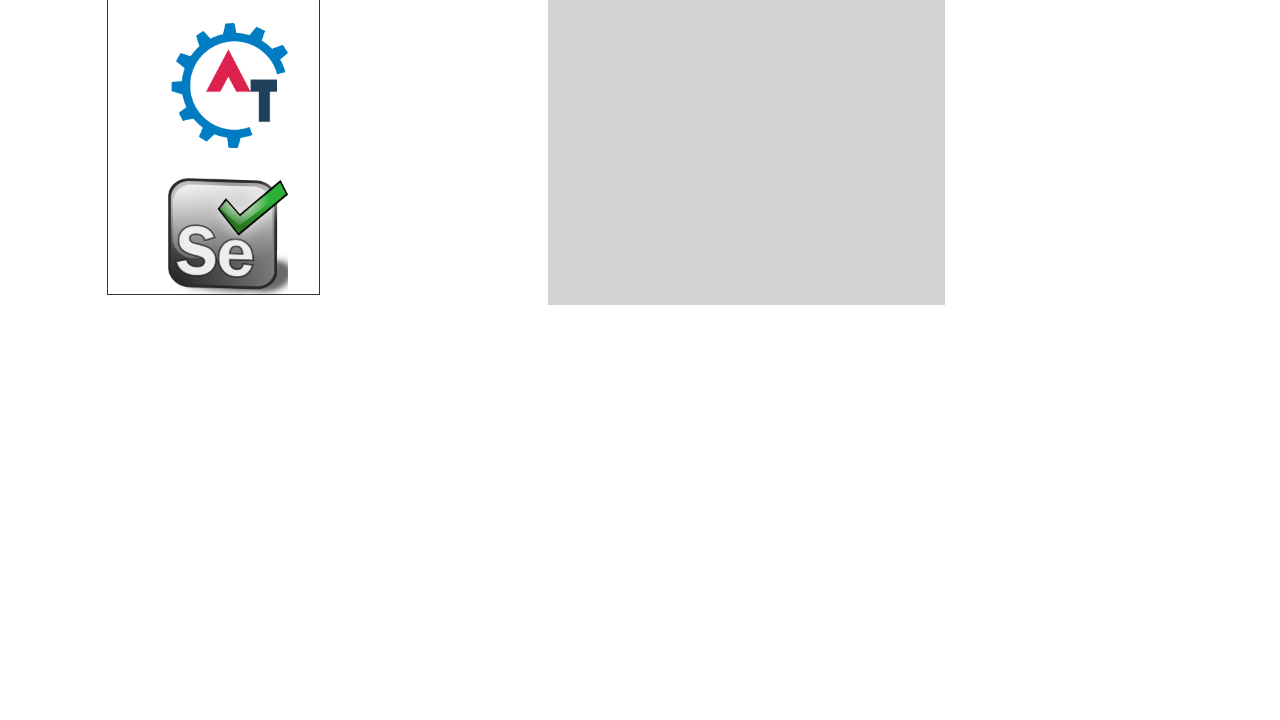